Tests cookie functionality by clicking a button that sets a cookie and verifying the cookie was created with the expected value

Starting URL: https://example.cypress.io/commands/cookies

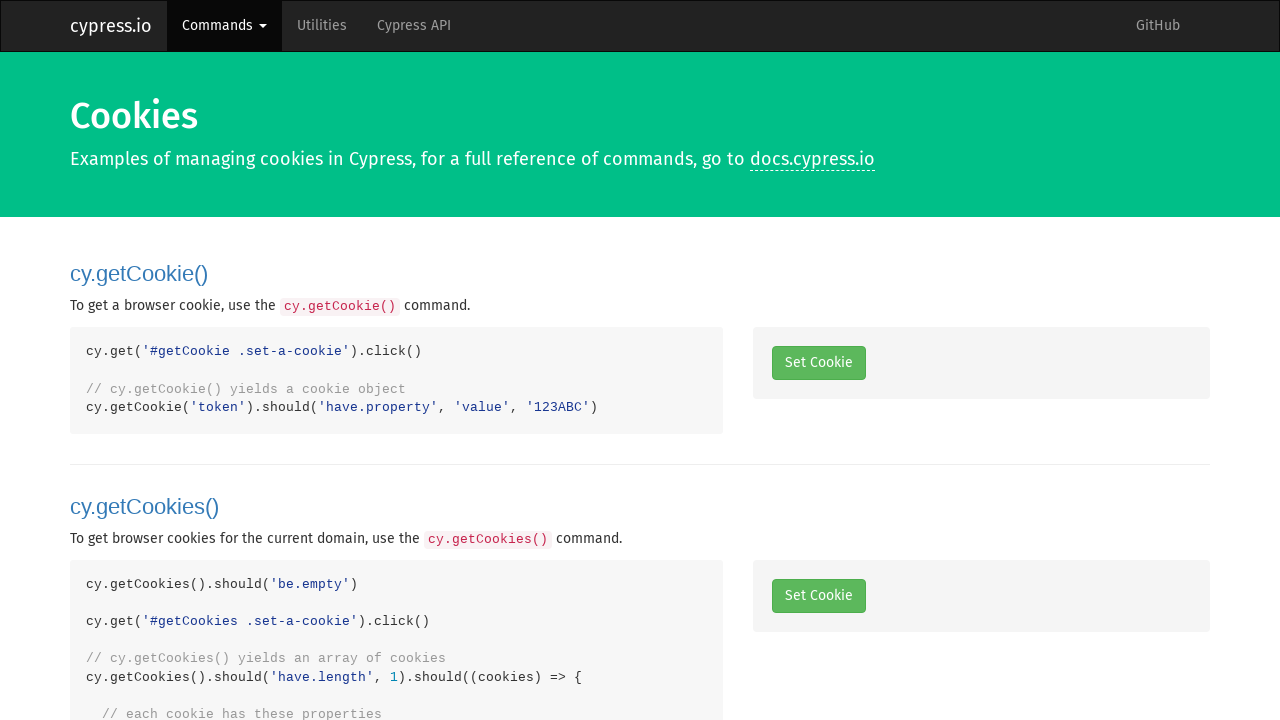

Clicked button to set a cookie at (818, 363) on .set-a-cookie
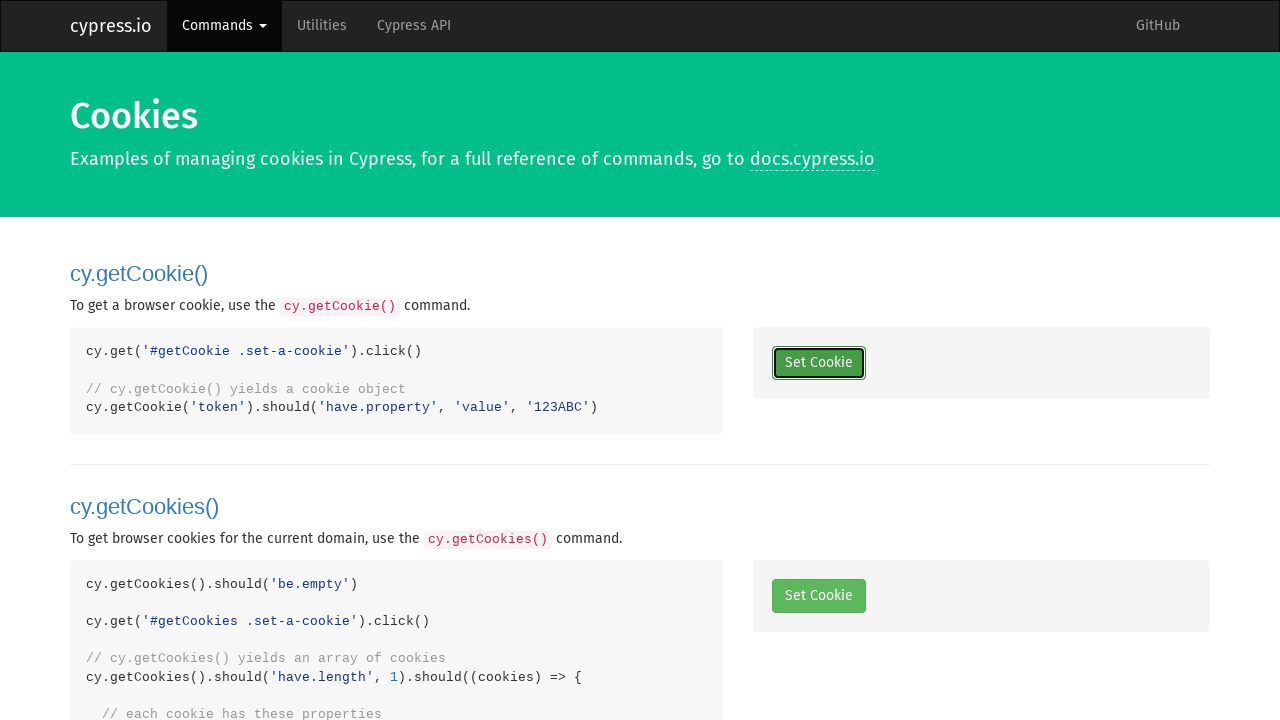

Retrieved all cookies from context
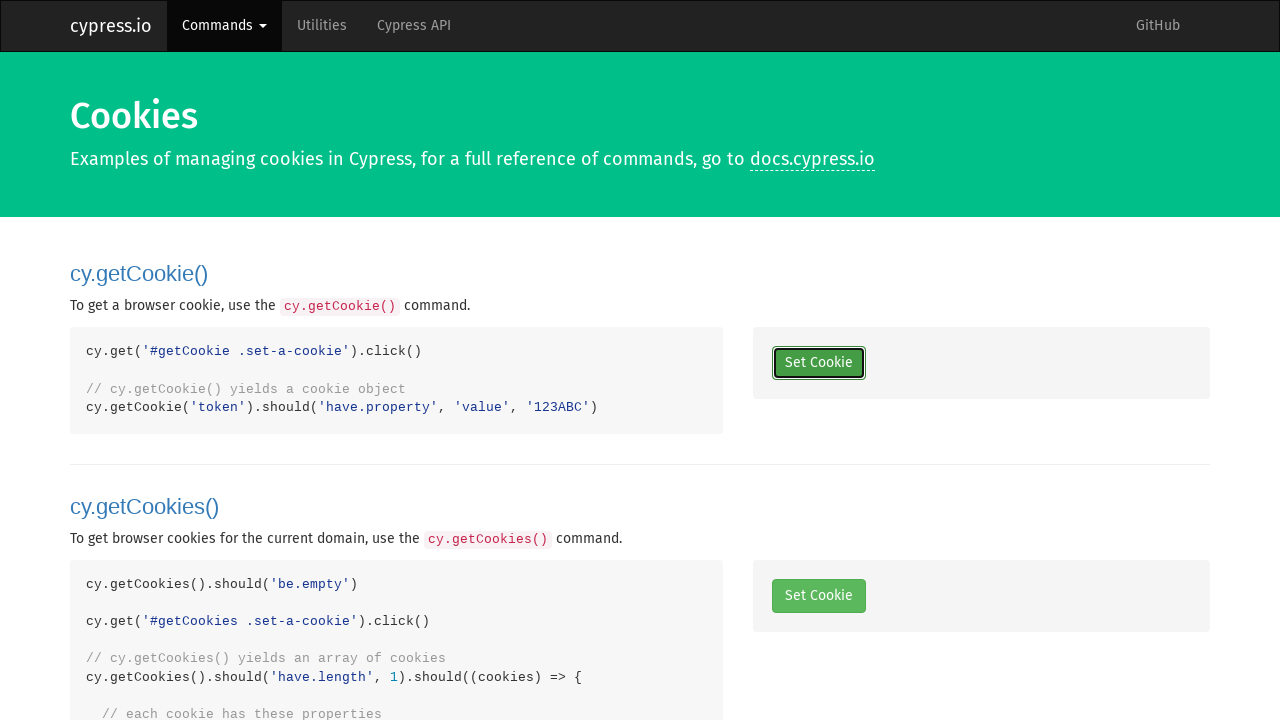

Extracted 'token' cookie from cookies list
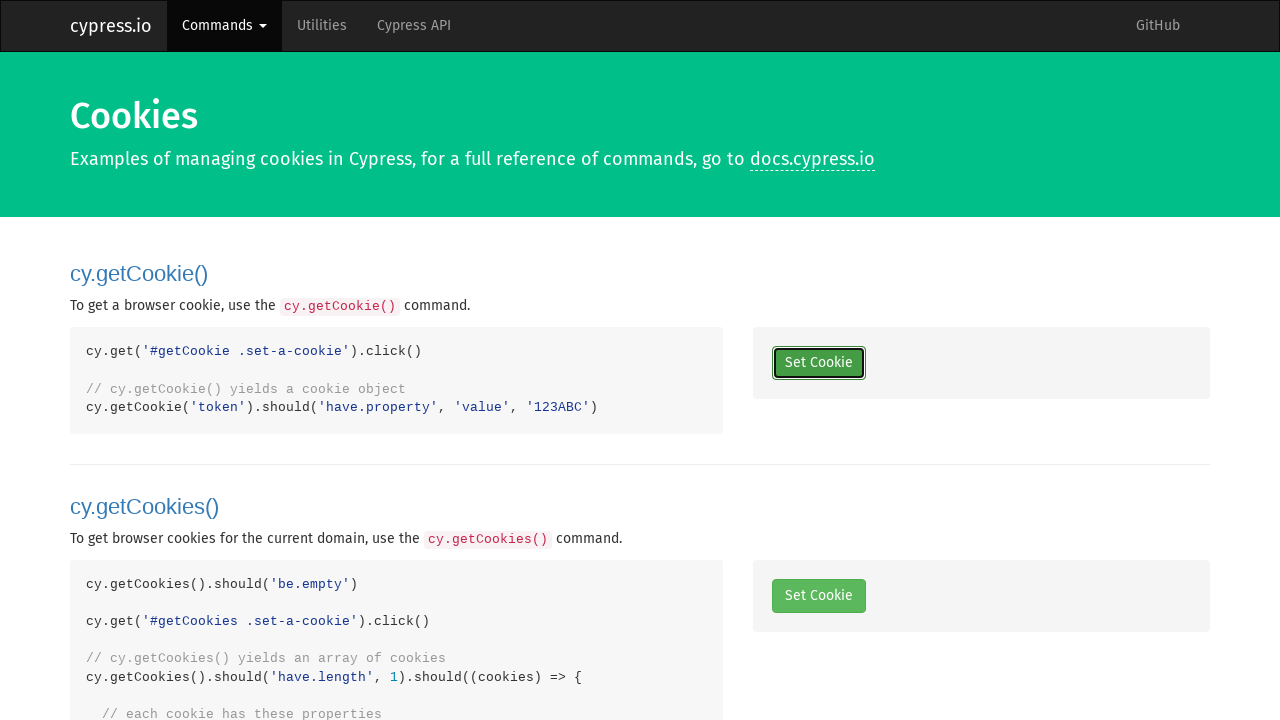

Verified that 'token' cookie exists
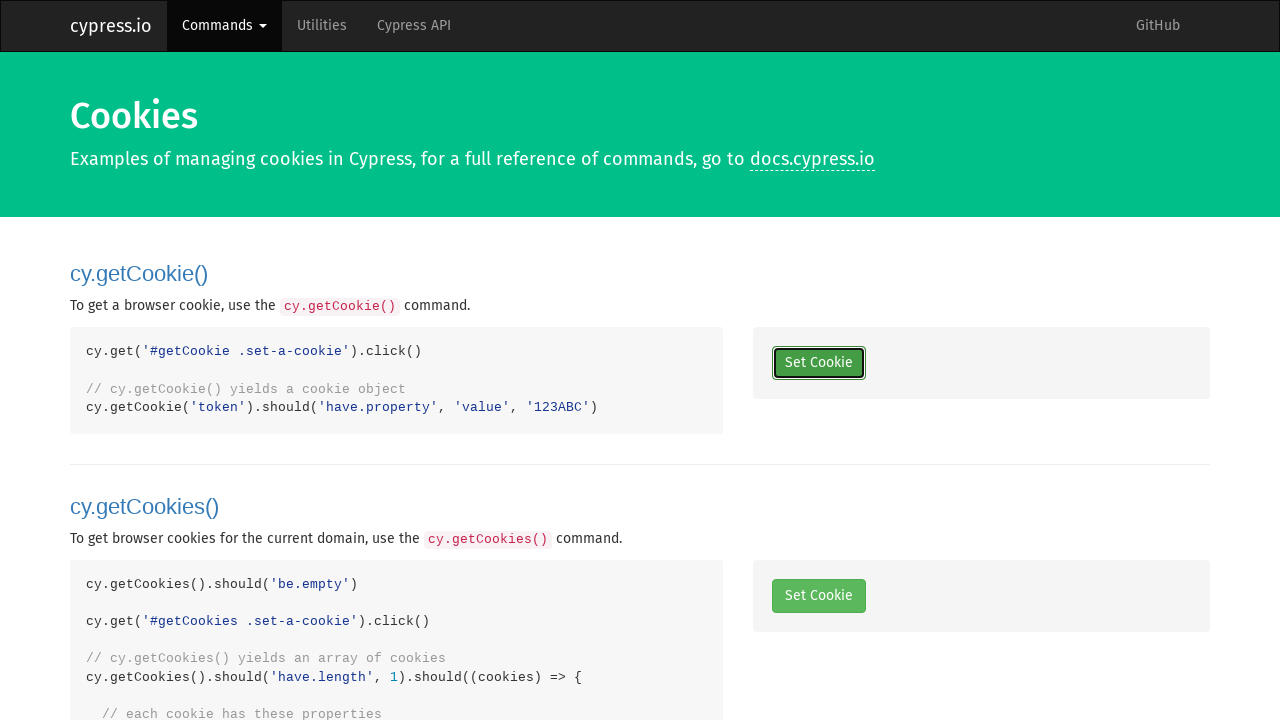

Verified 'token' cookie has expected value '123ABC'
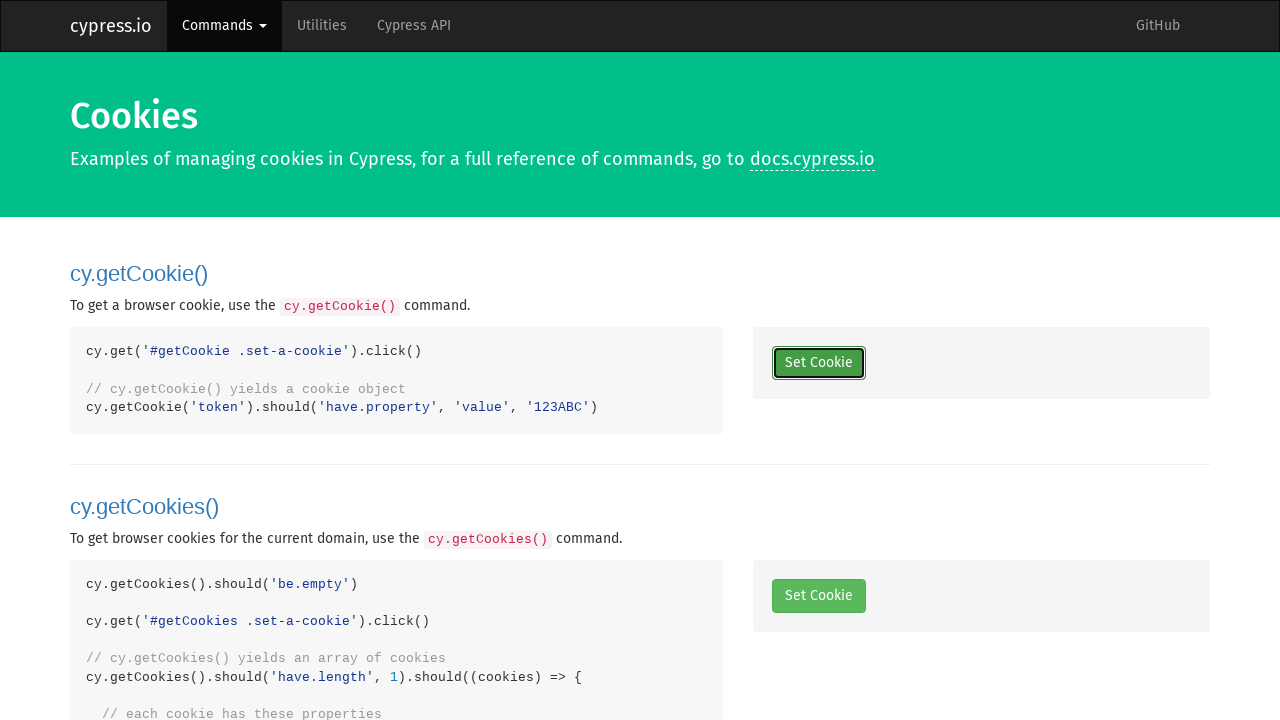

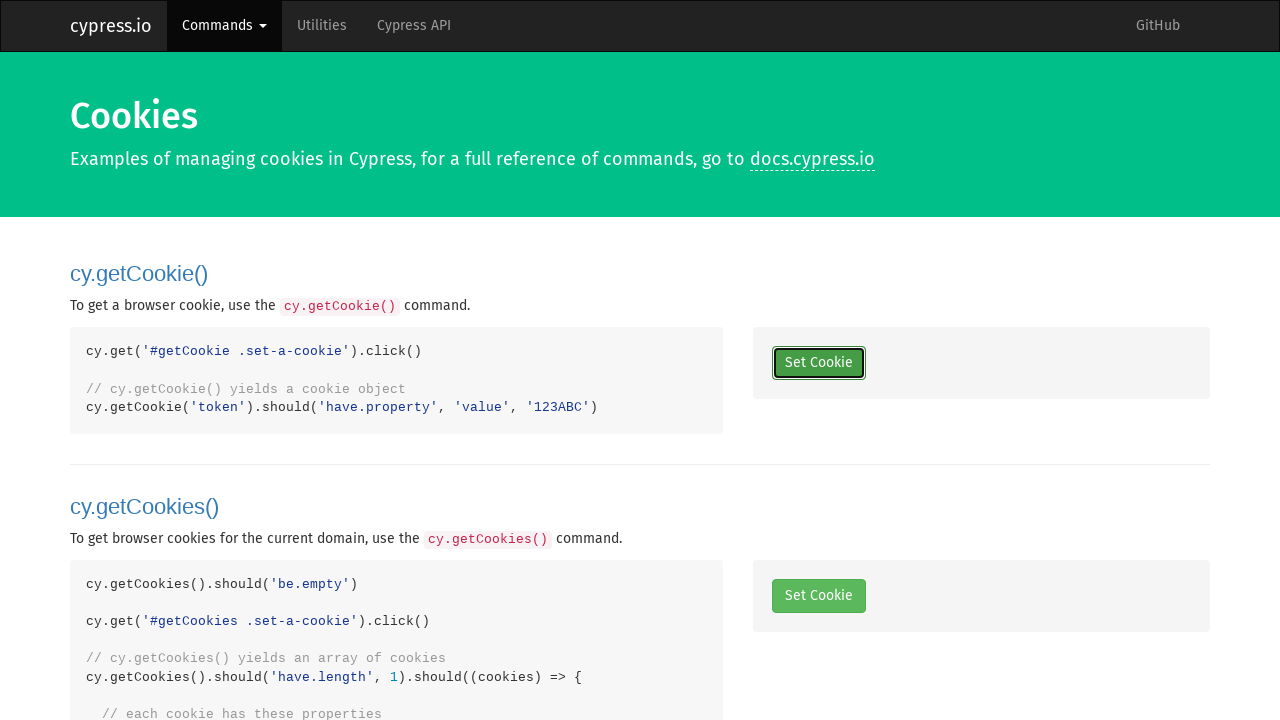